Tests autocomplete functionality by typing a letter in an input field, waiting for suggestions to appear, and clicking on the "Selenium" suggestion from the dropdown list.

Starting URL: https://seleniumpractise.blogspot.com/2016/08/how-to-handle-autocomplete-feature-in.html

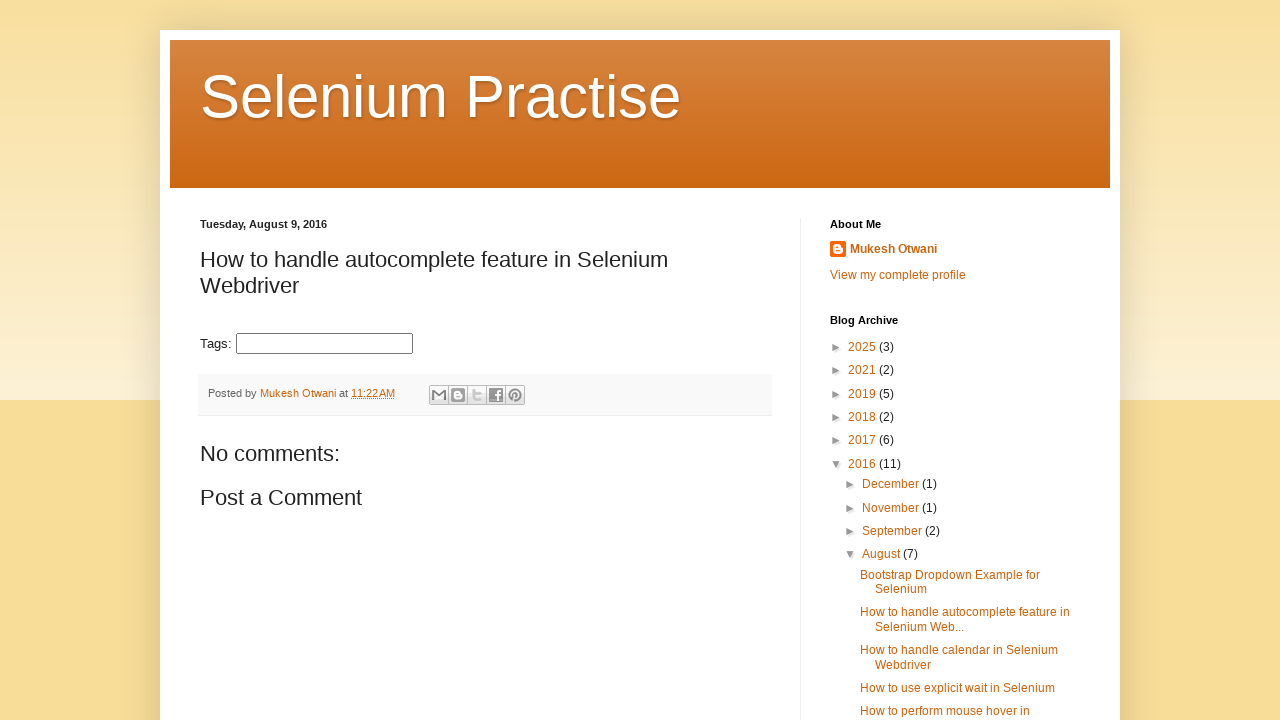

Typed 'S' in the autocomplete input field to trigger suggestions on #tags
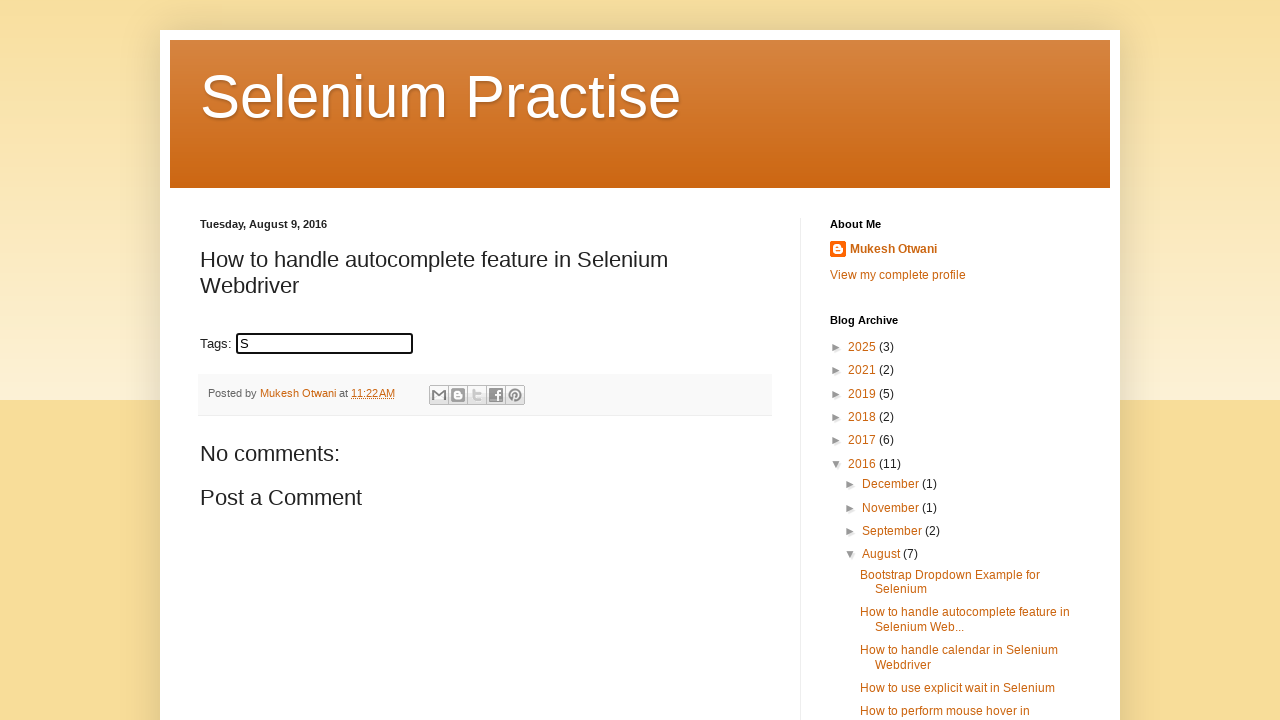

Waited for autocomplete suggestions to appear
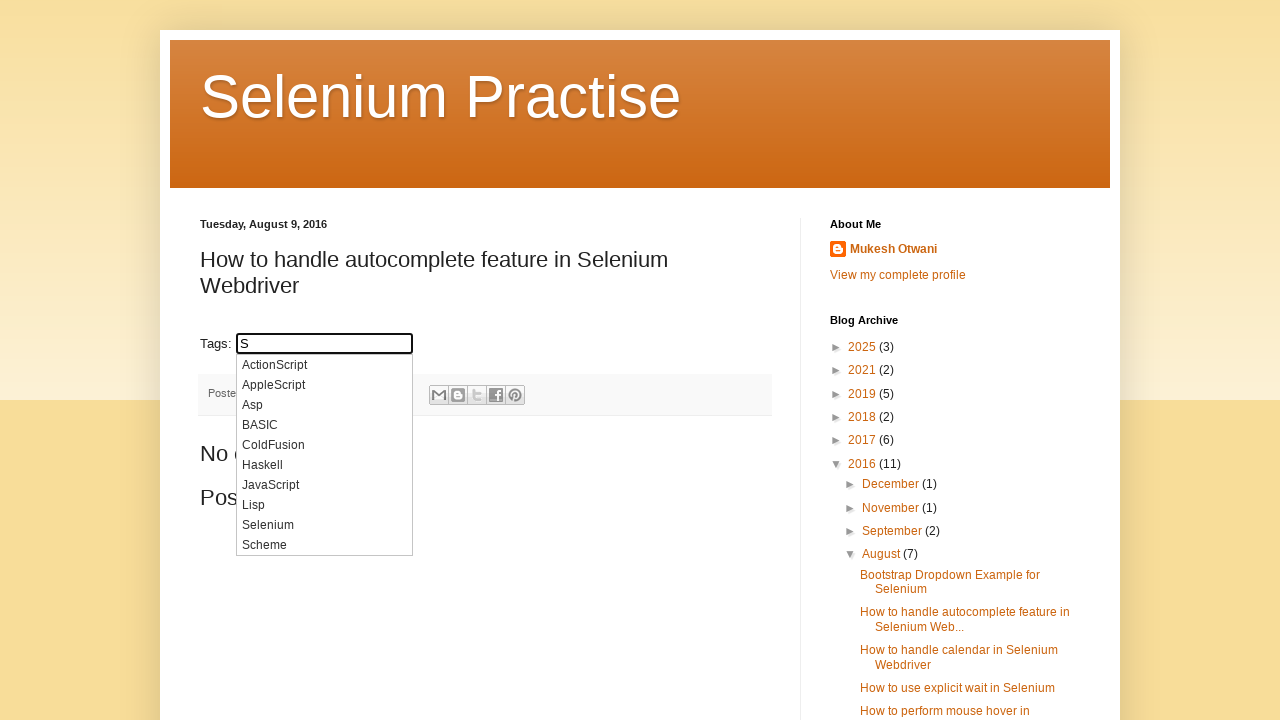

Located all suggestion elements
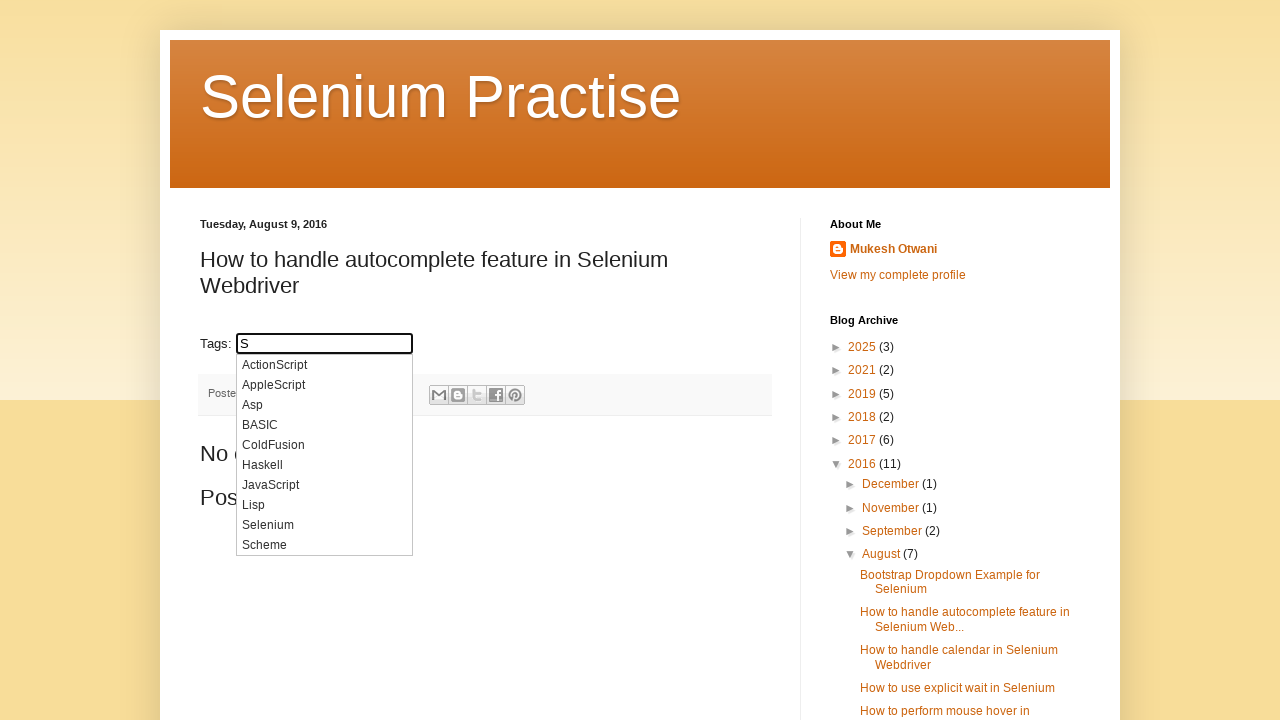

Clicked on the 'Selenium' suggestion from the dropdown list at (324, 525) on xpath=//li[@class='ui-menu-item']//div >> nth=8
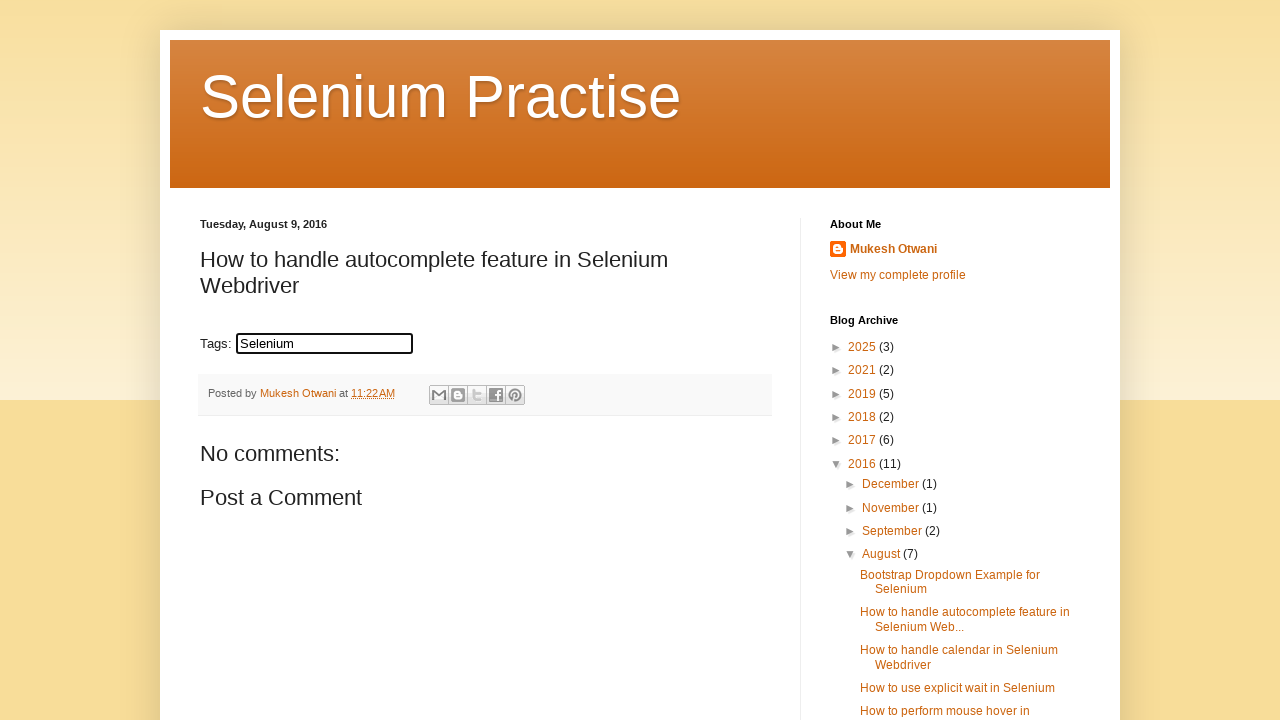

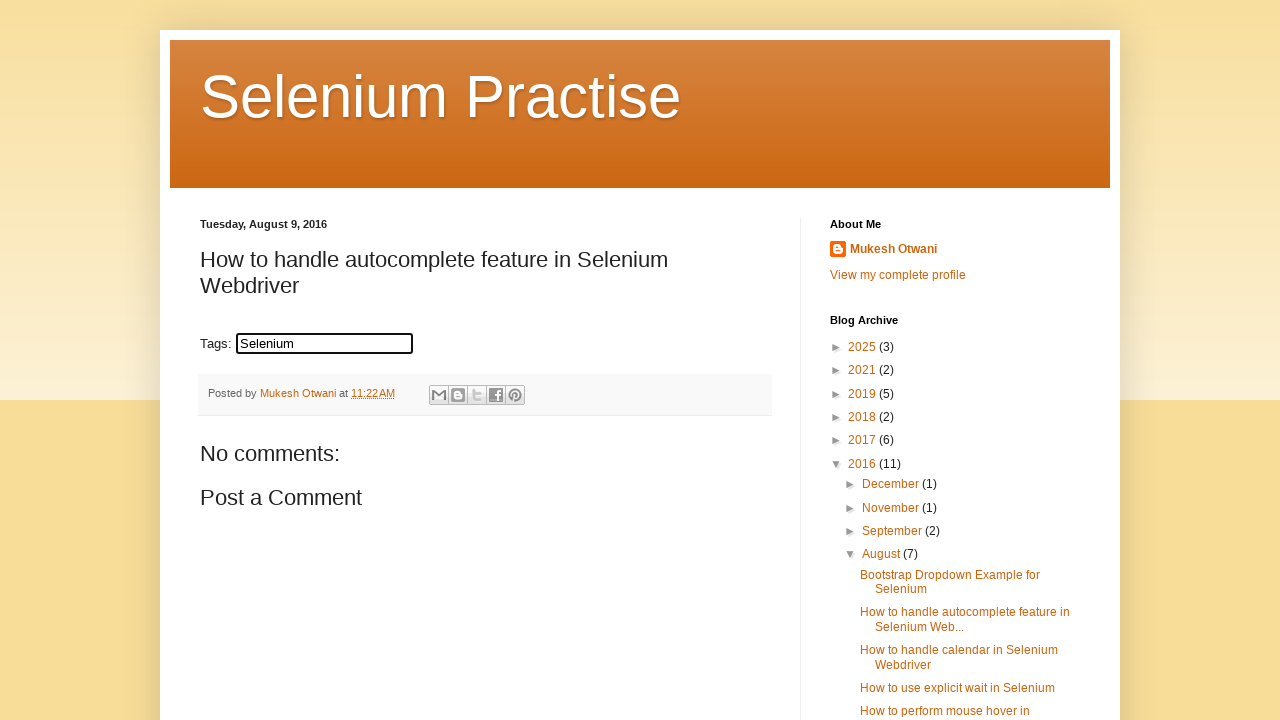